Tests tooltip functionality by hovering over a button and verifying the tooltip text appears

Starting URL: https://demoqa.com/tool-tips

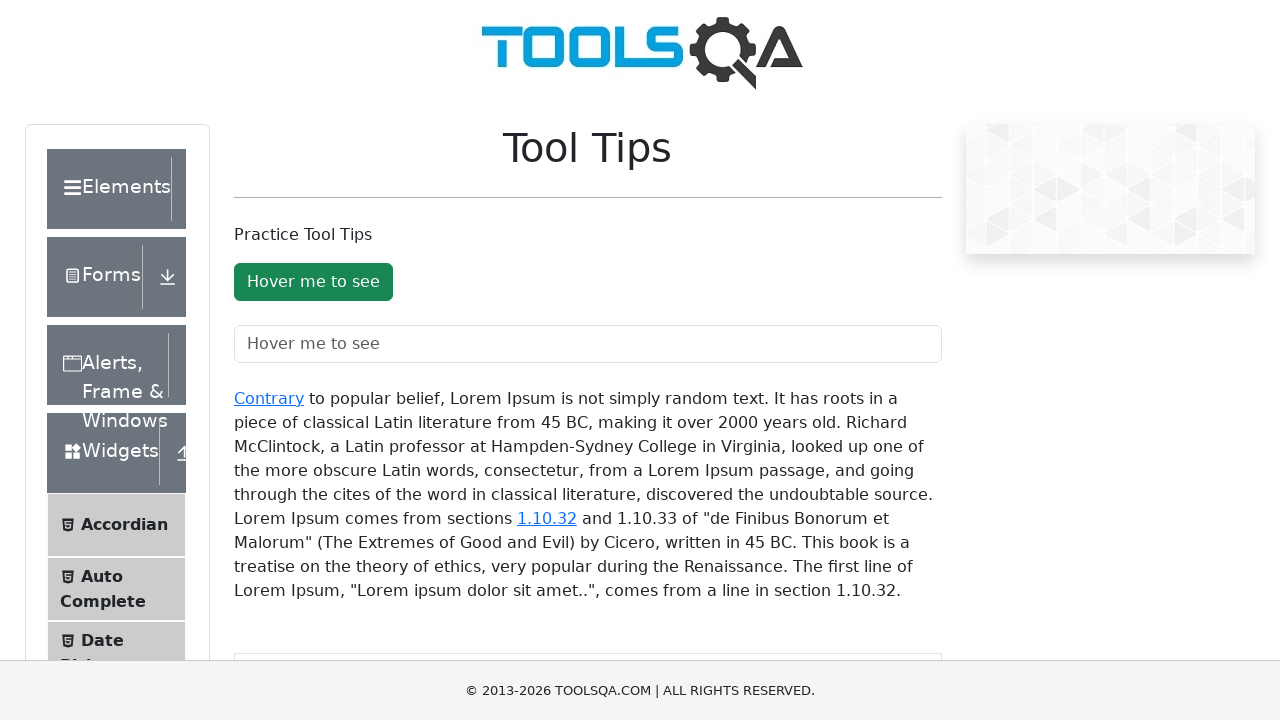

Hovered over tooltip button to trigger tooltip display at (313, 282) on #toolTipButton
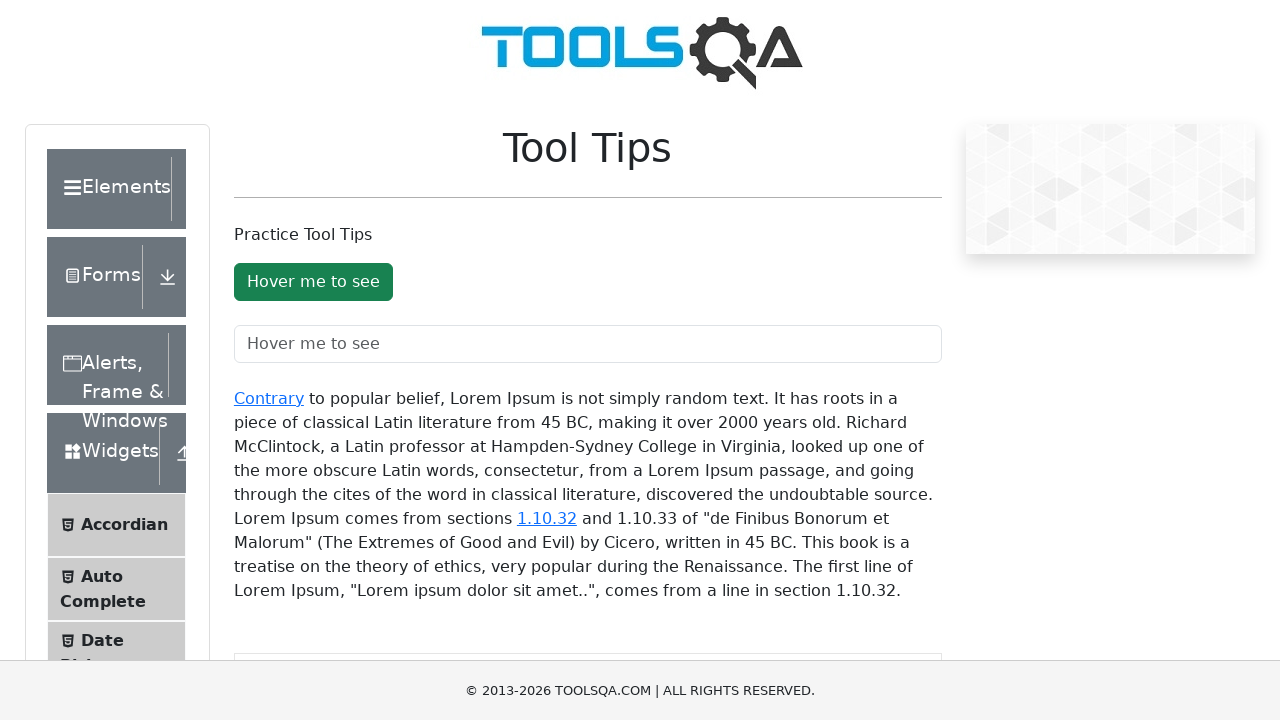

Tooltip appeared and became visible
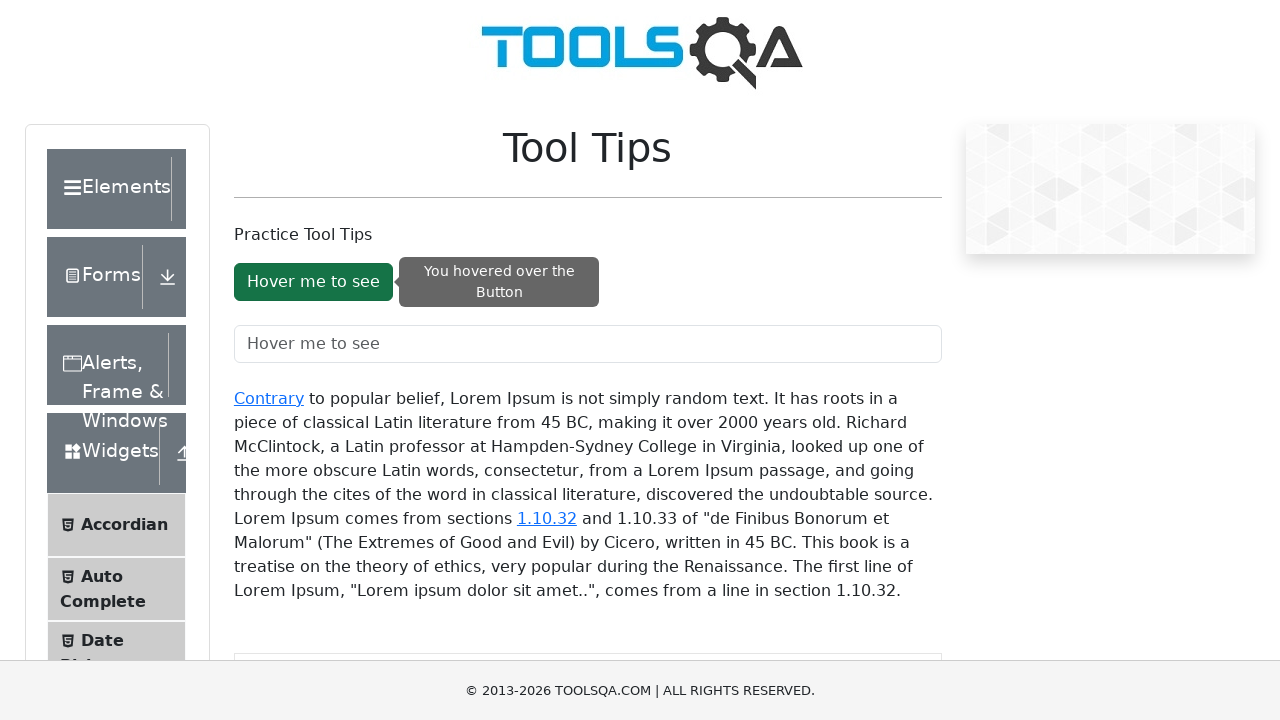

Retrieved tooltip text: You hovered over the Button
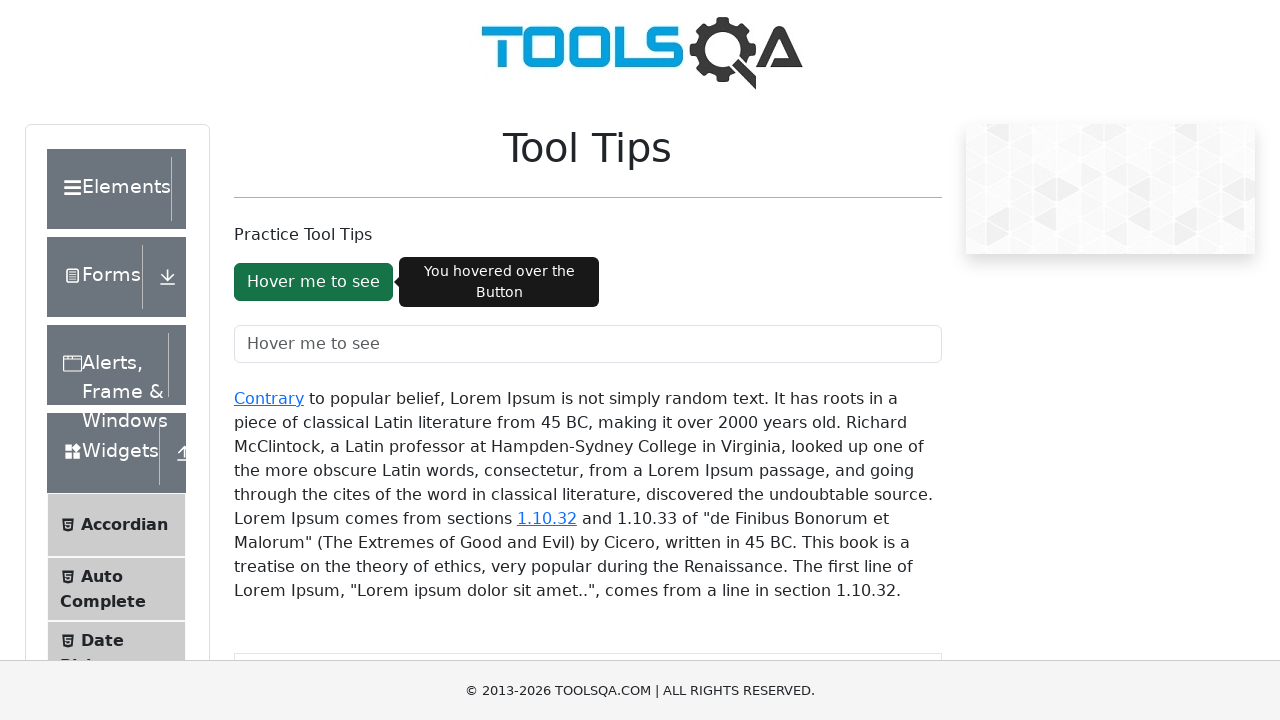

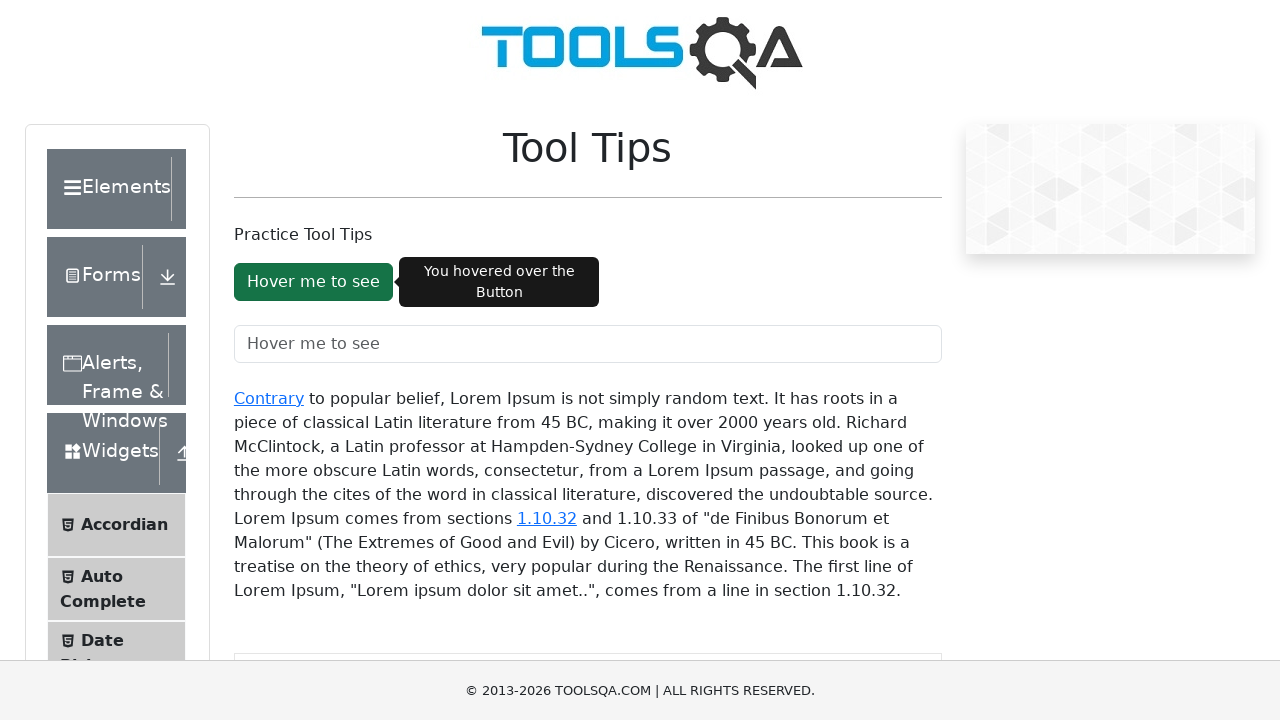